Tests scrolling to footer and clicking the Instagram social media link, verifying it opens in a new window

Starting URL: https://www.wizardpc.ba/

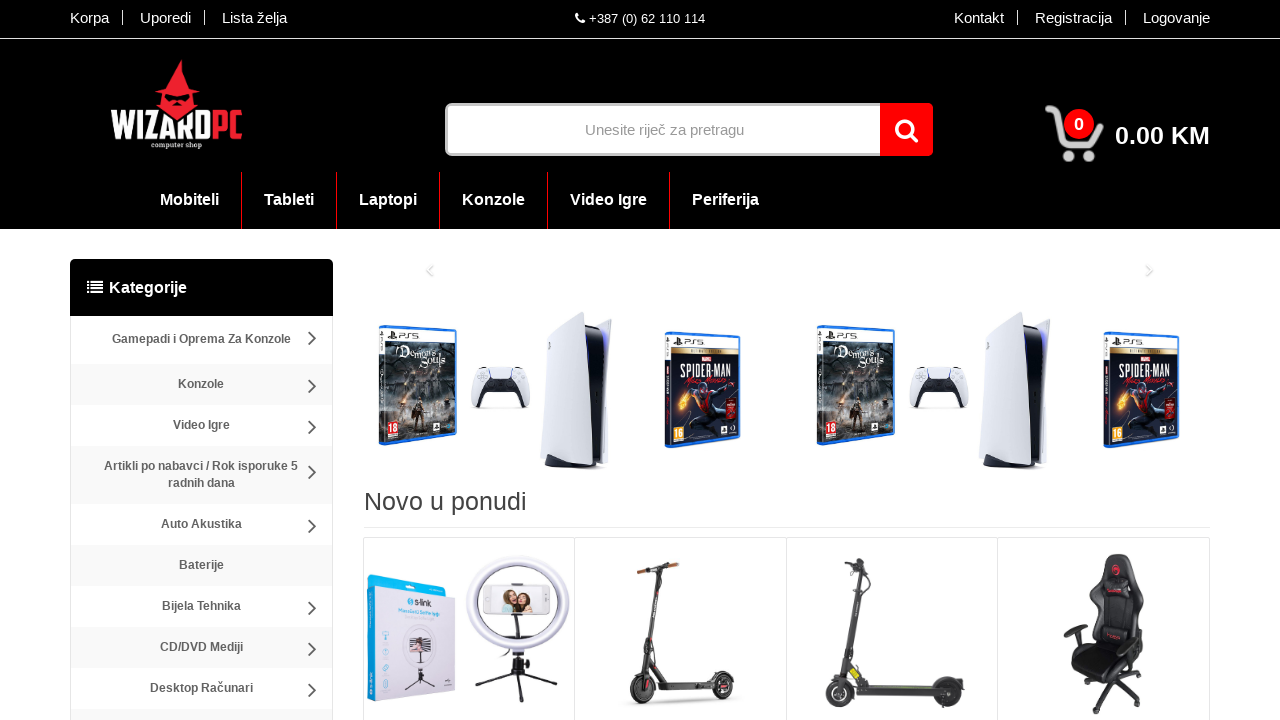

Scrolled to bottom of page
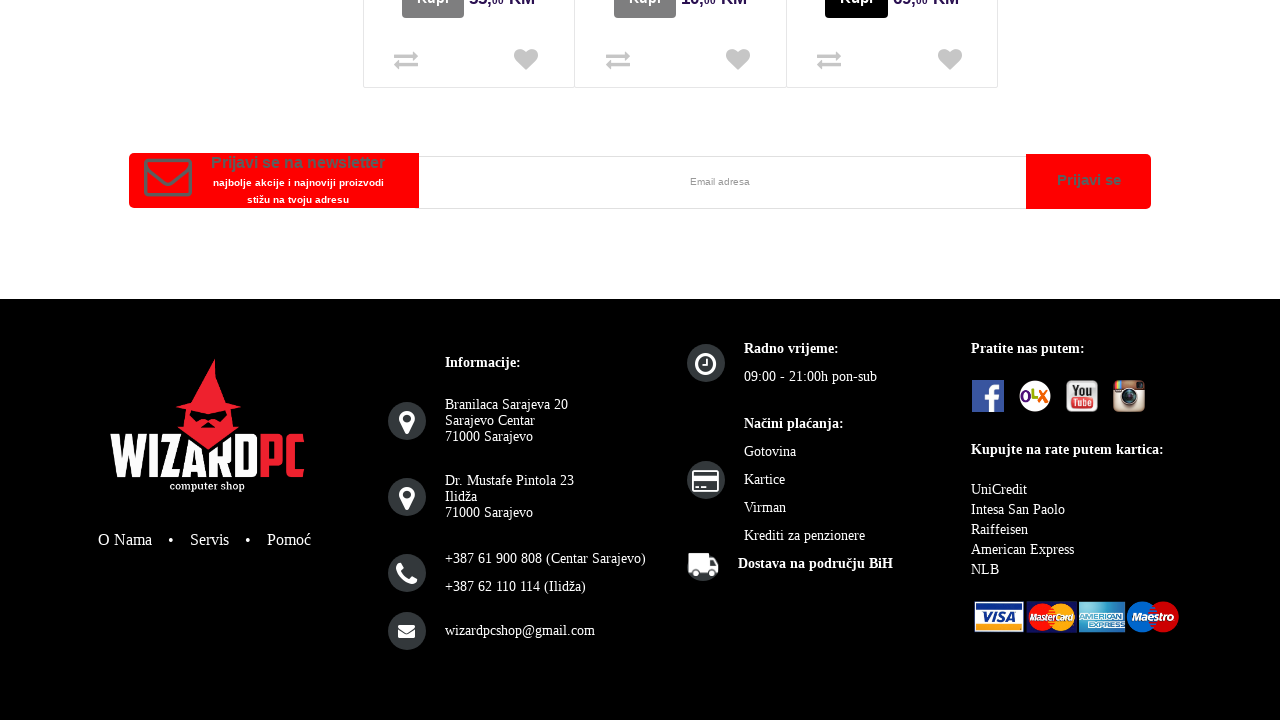

Footer element became visible
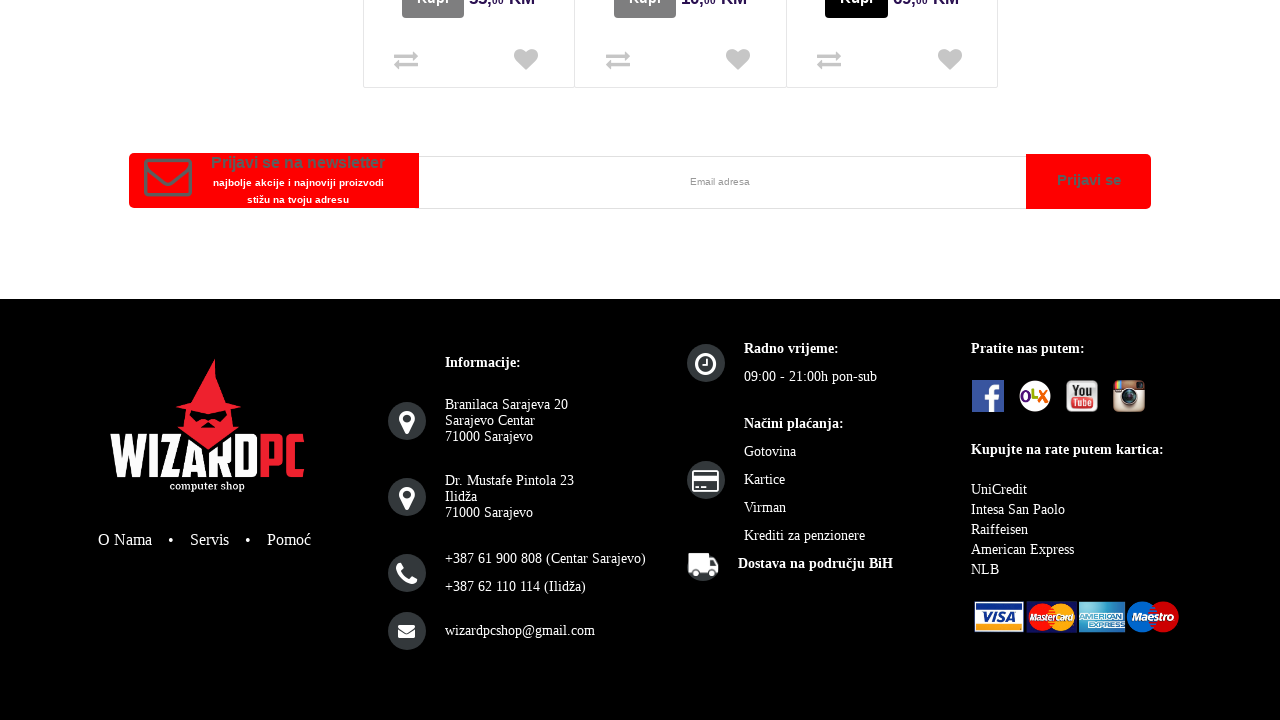

Clicked Instagram social media link in footer at (1129, 398) on xpath=//*[@id='footer']/footer/b/div/div/a[4]
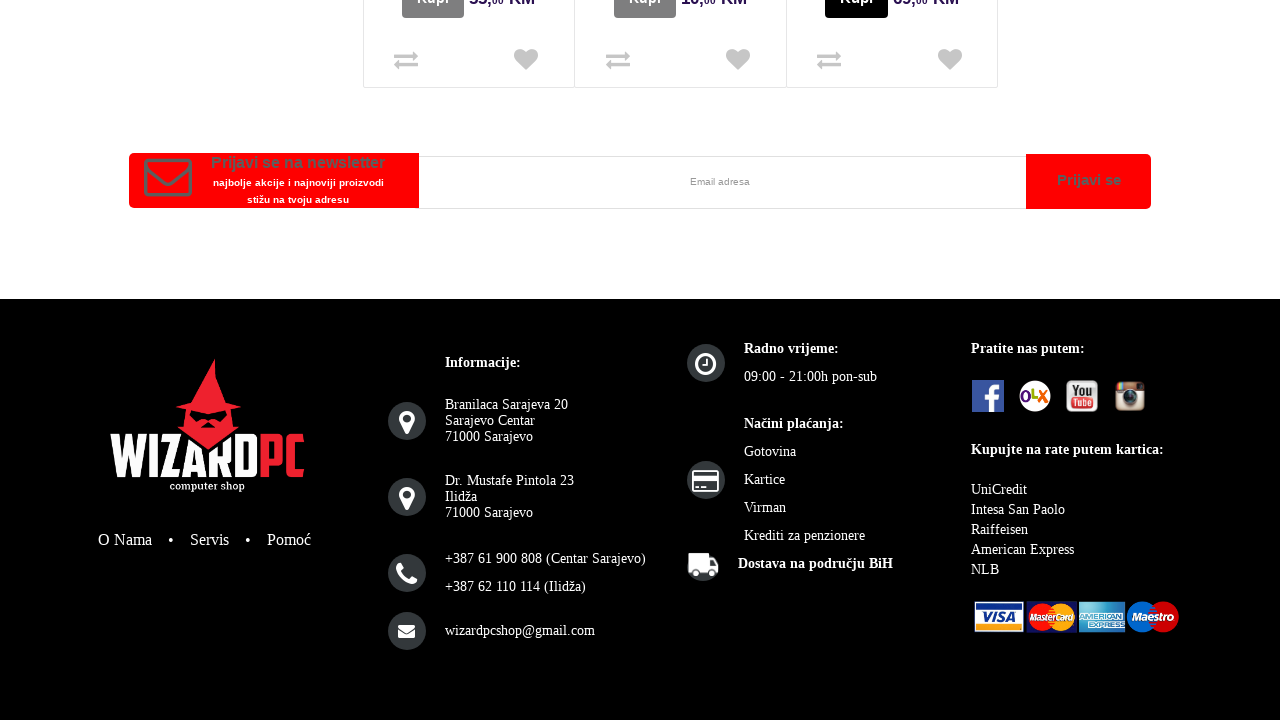

New popup window opened and loaded
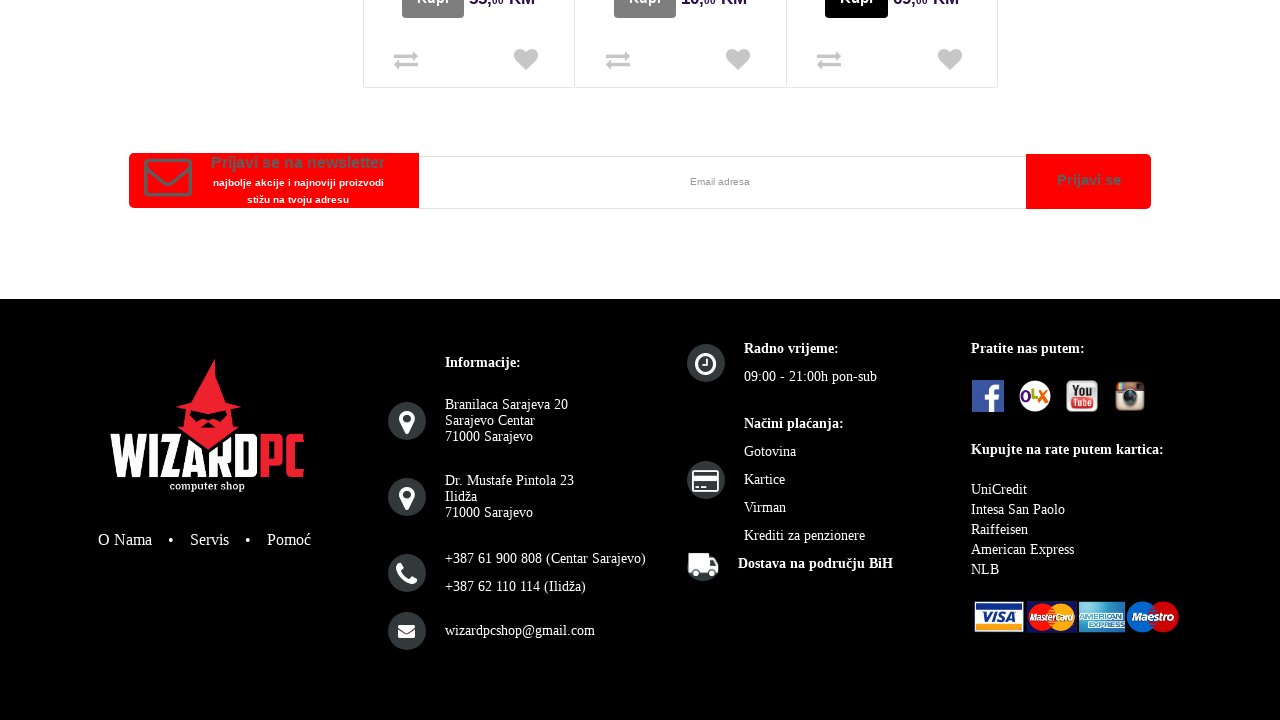

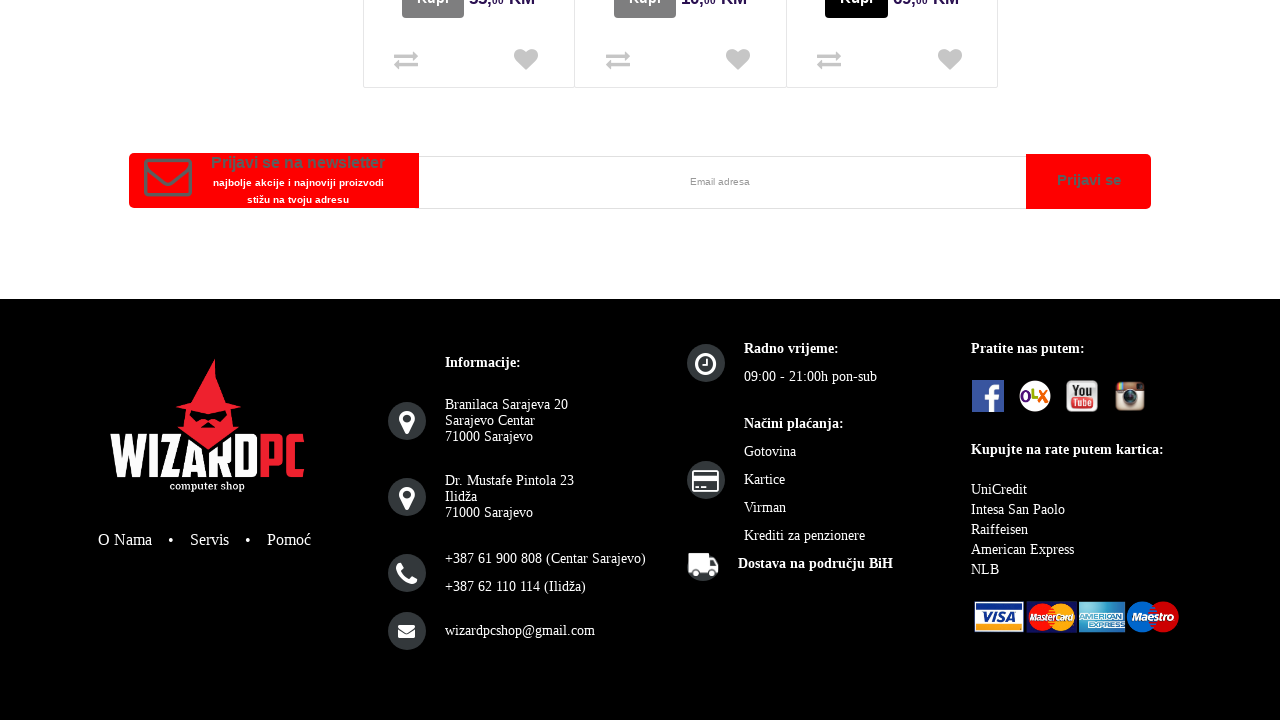